Tests button click functionality by clicking a "Click Me" button and verifying the dynamic message that appears

Starting URL: https://demoqa.com/buttons

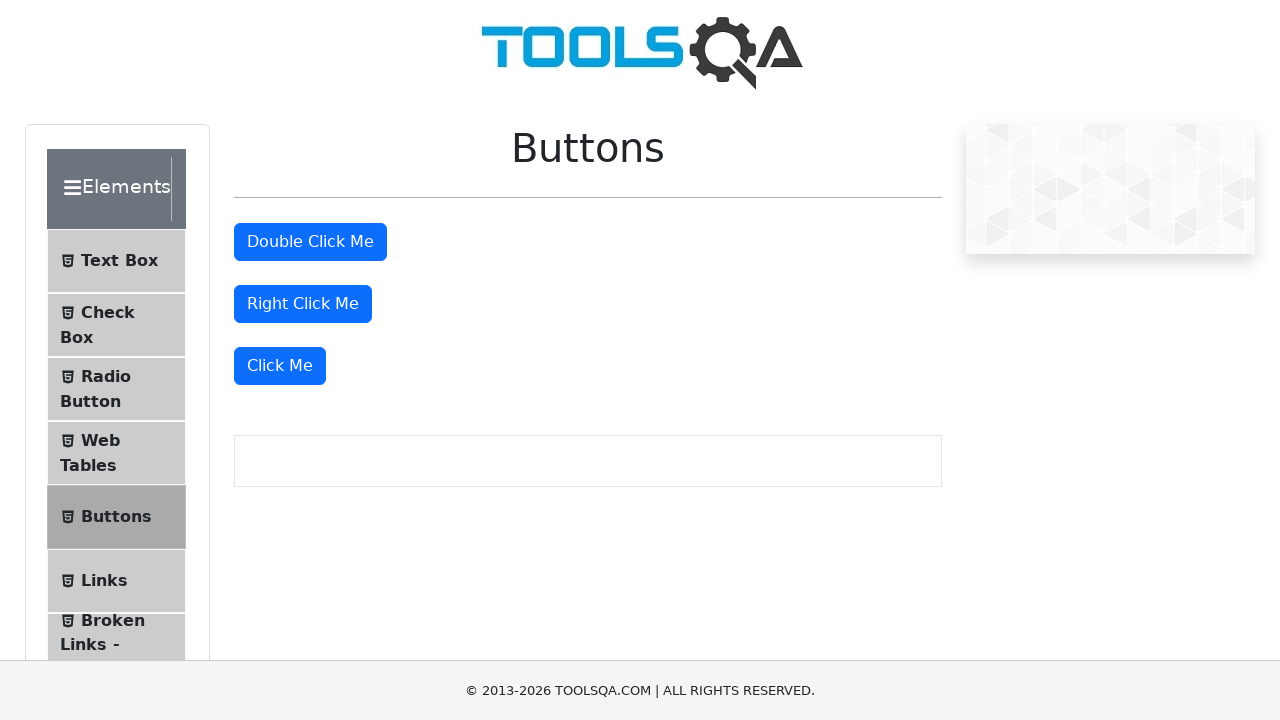

Clicked the 'Click Me' button at (280, 366) on xpath=//button[normalize-space()='Click Me']
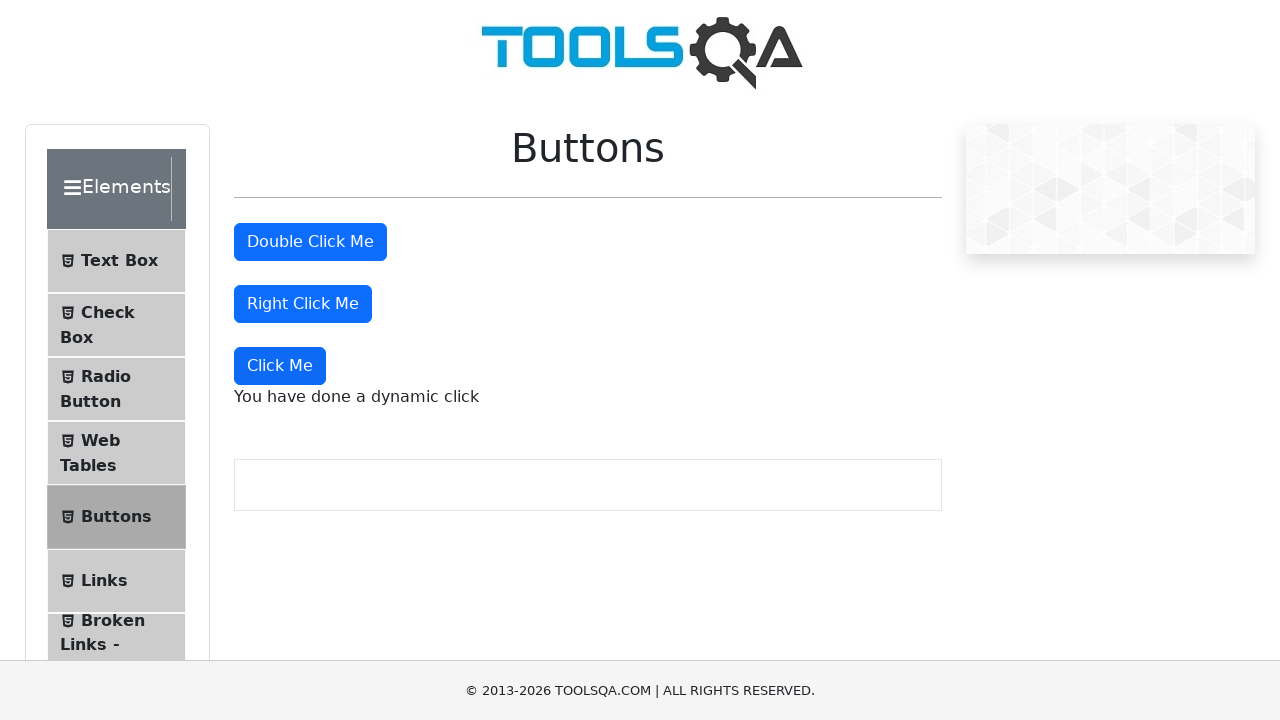

Dynamic message appeared after button click
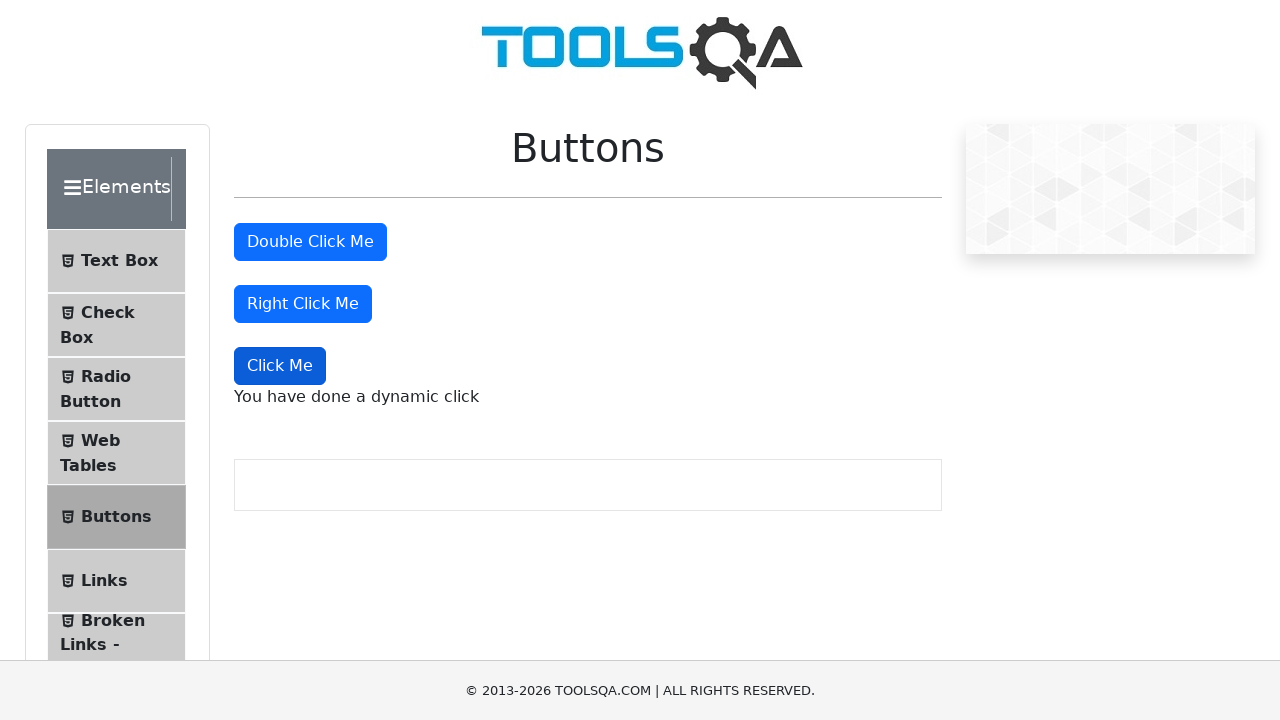

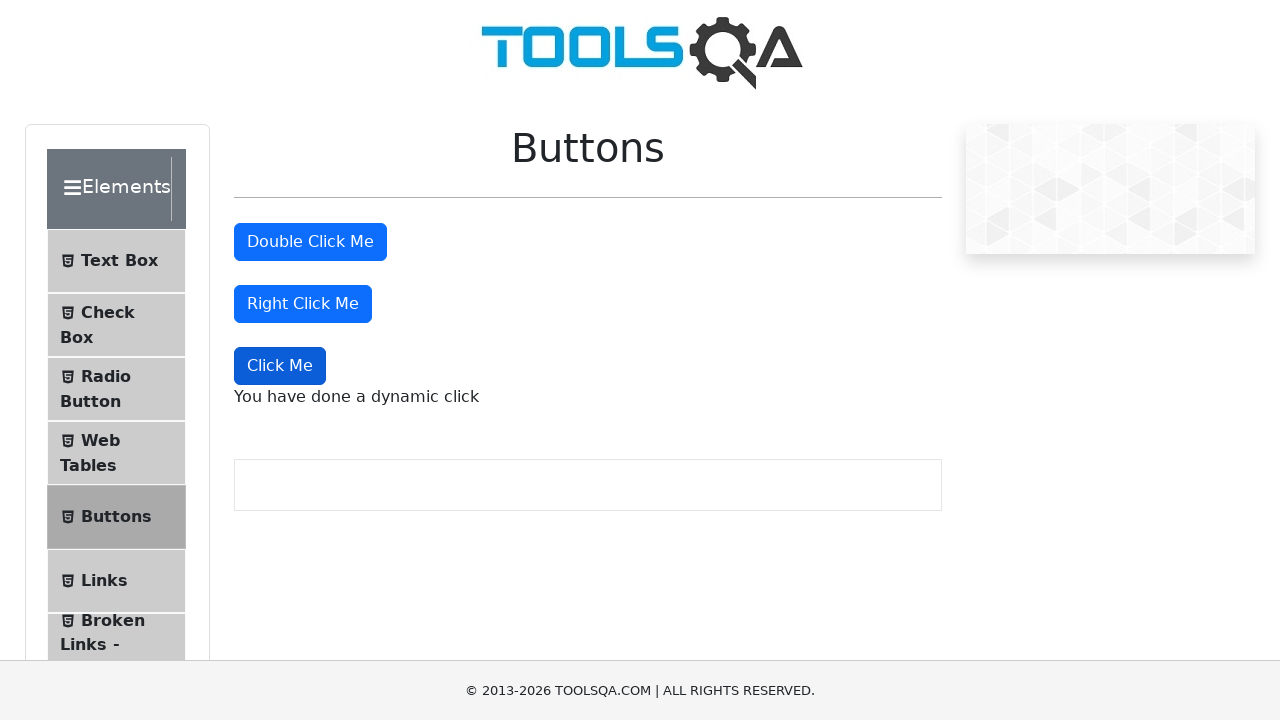